Tests link navigation by clicking on a "Go to Dashboard" link on a practice page

Starting URL: https://www.leafground.com/link.xhtml

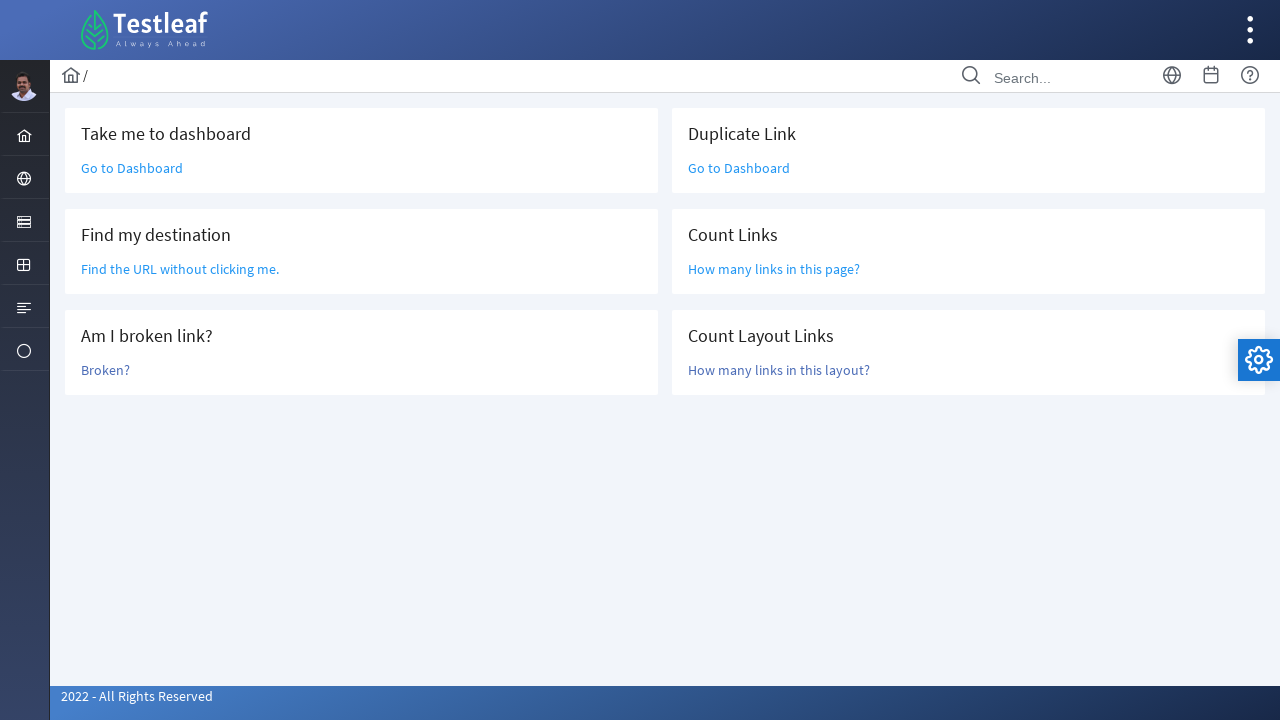

Clicked on 'Go to Dashboard' link to navigate to dashboard at (132, 168) on text=Go to Dashboard
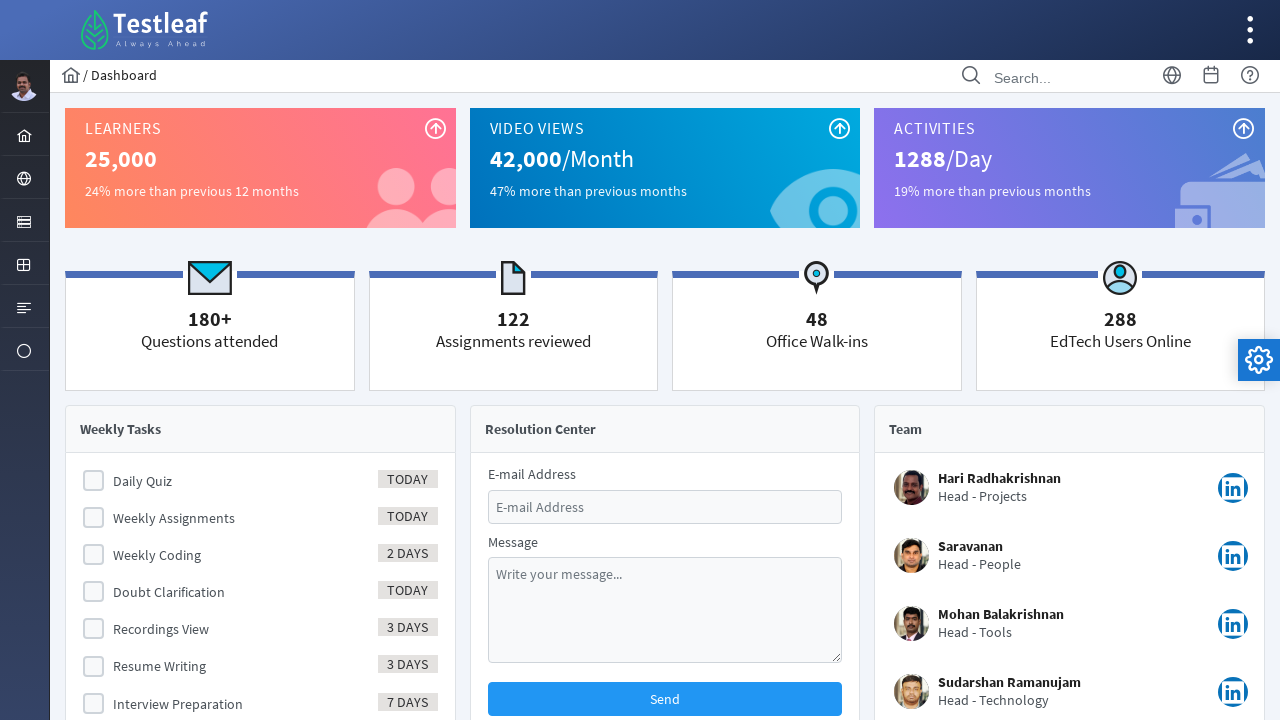

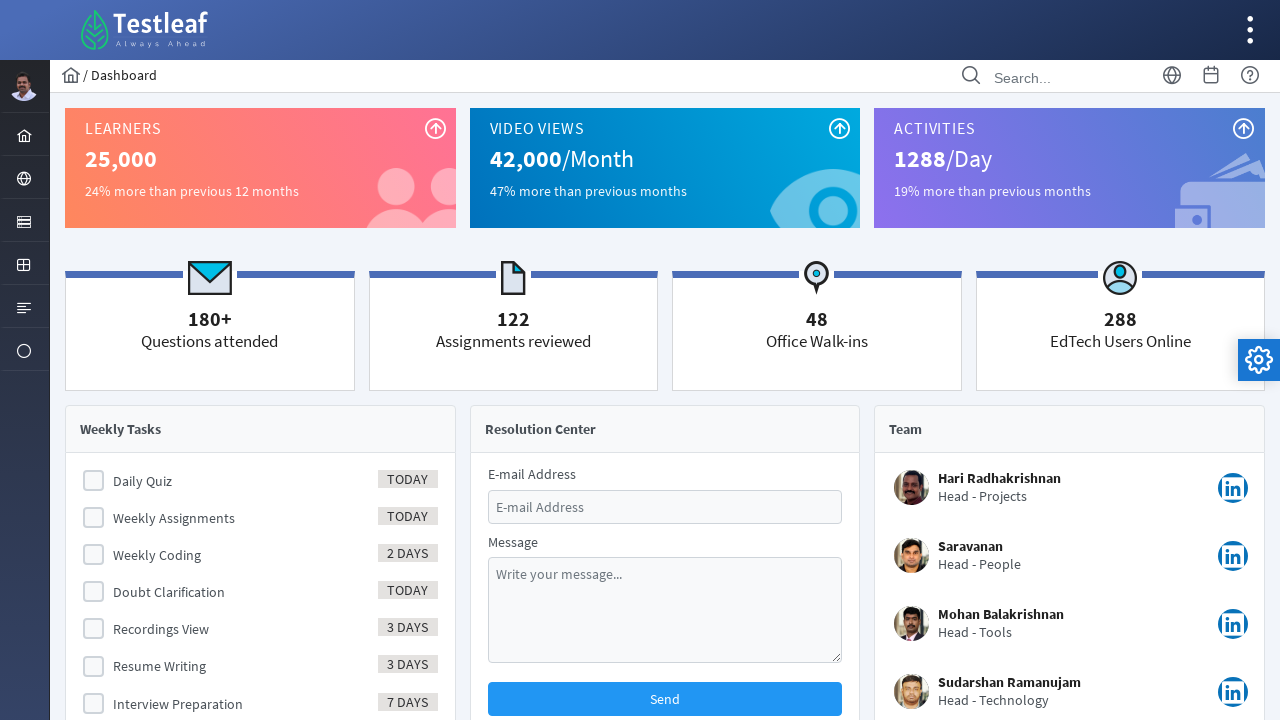